Tests adding multiple vegetables (Brocolli, Cauliflower, Cucumber) to the cart and verifies the correct number of items appear

Starting URL: https://rahulshettyacademy.com/seleniumPractise/#/

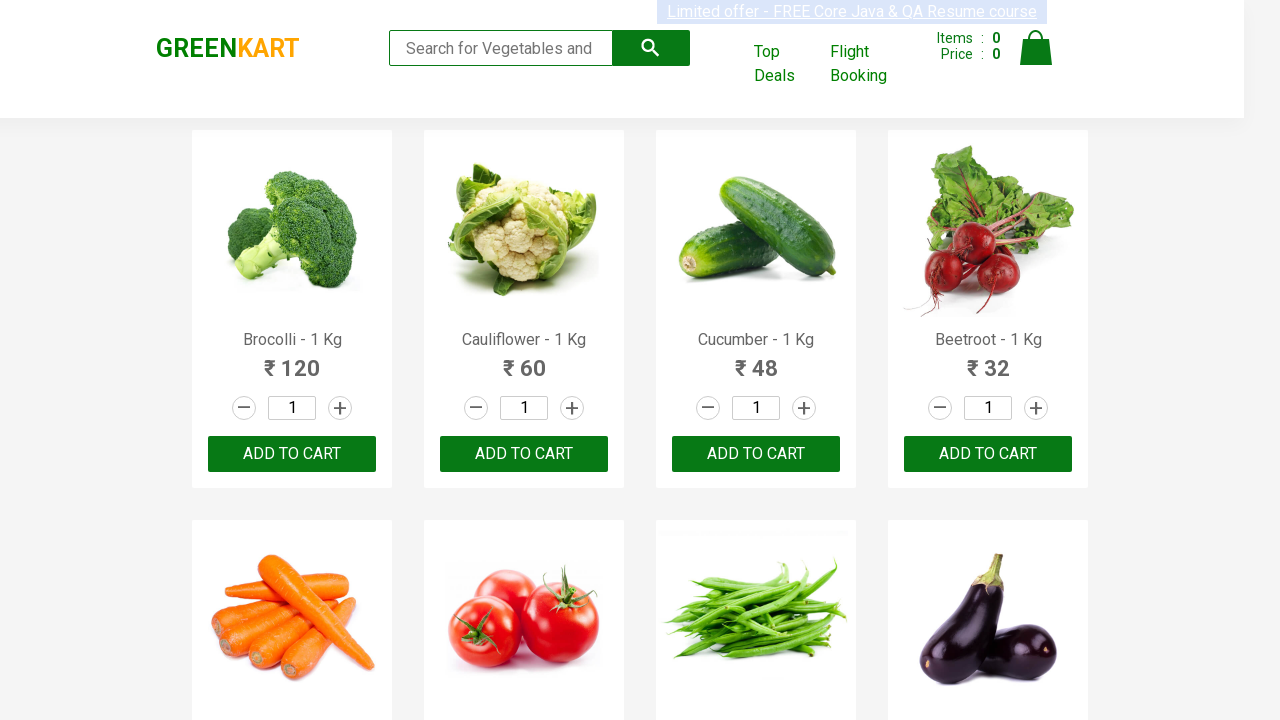

Navigated to Rahul Shetty Academy Selenium Practice page
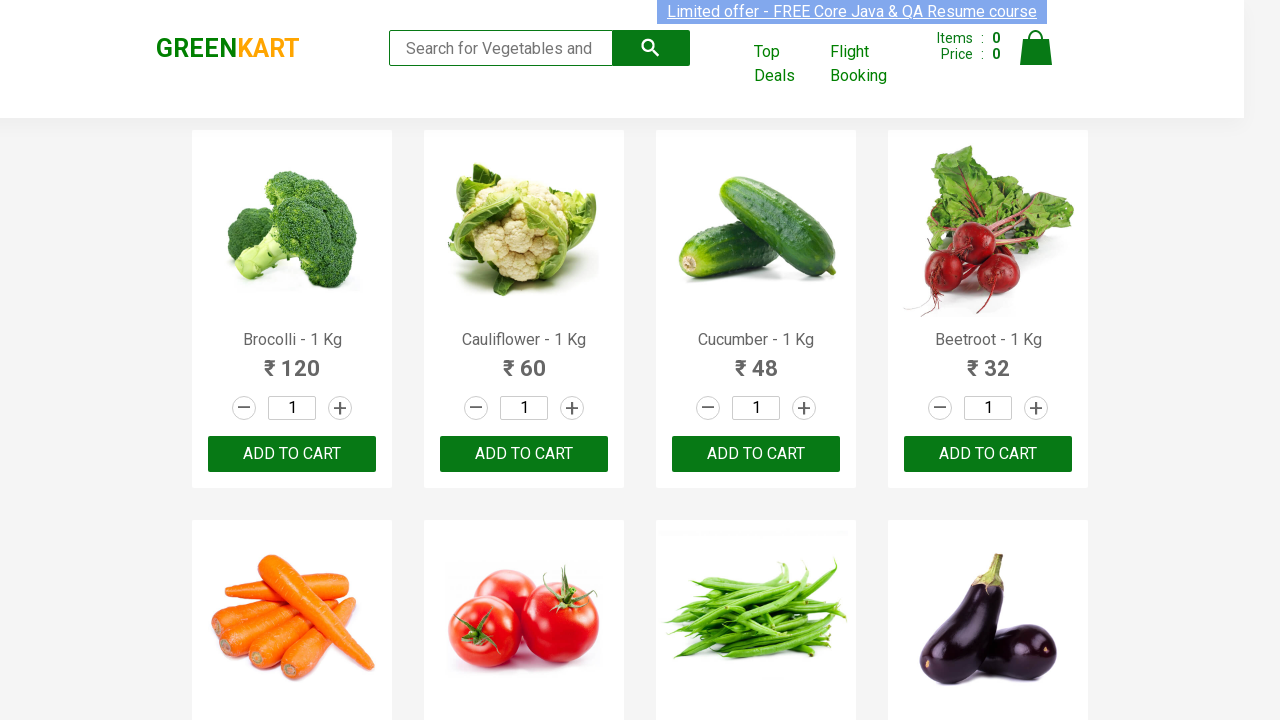

Clicked 'Add to Cart' button for Brocolli at (292, 454) on //*[contains(text(),'Brocolli')]/..//*//button
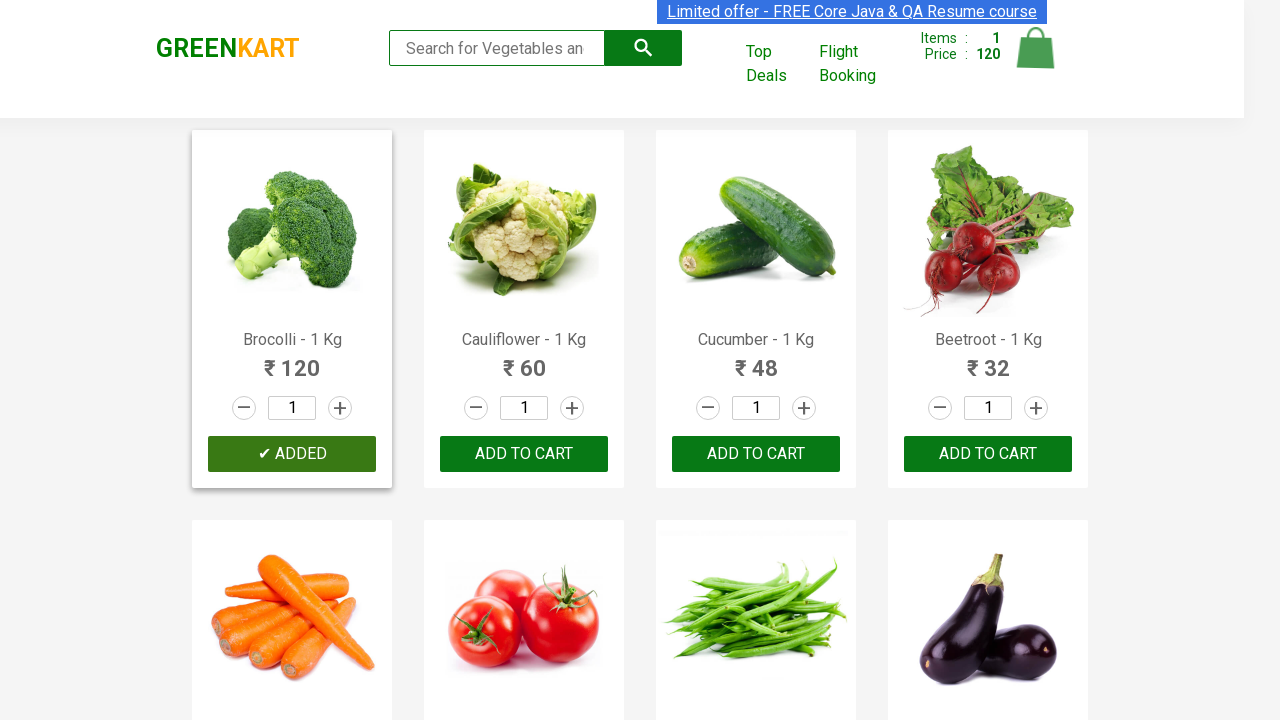

Clicked 'Add to Cart' button for Cauliflower at (524, 454) on //*[contains(text(),'Cauliflower')]/..//*//button
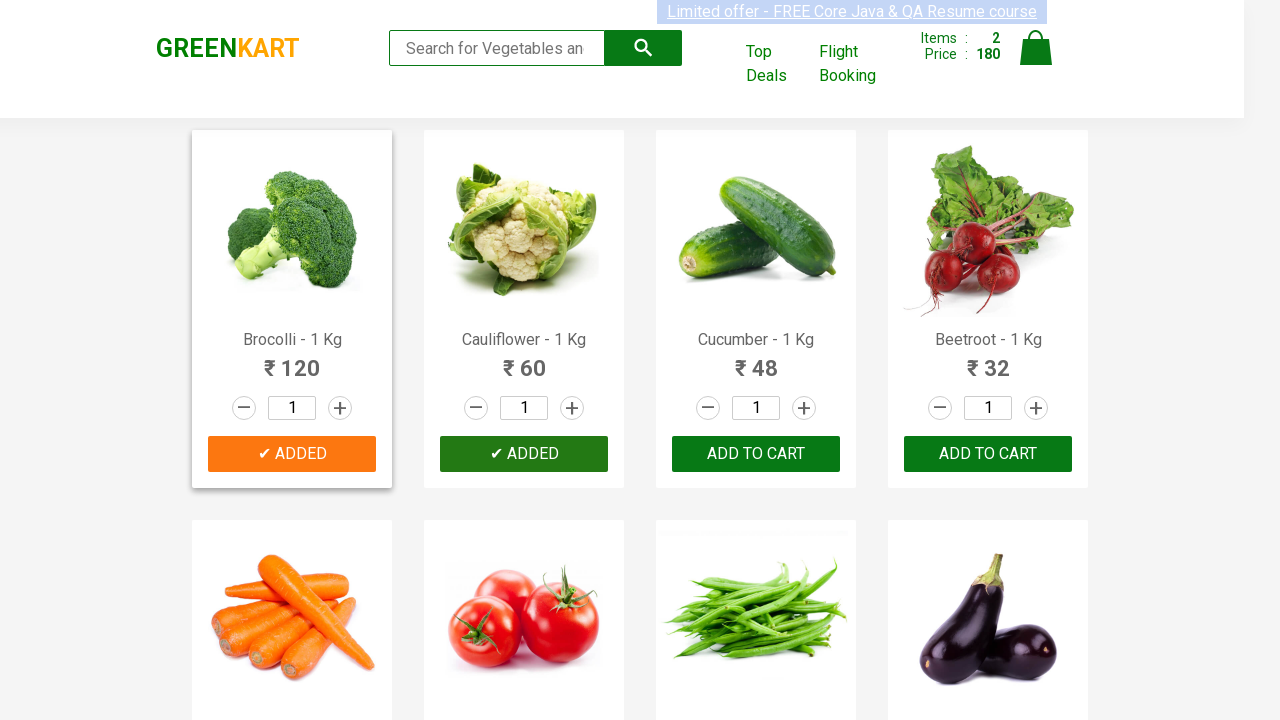

Clicked 'Add to Cart' button for Cucumber at (756, 454) on //*[contains(text(),'Cucumber')]/..//*//button
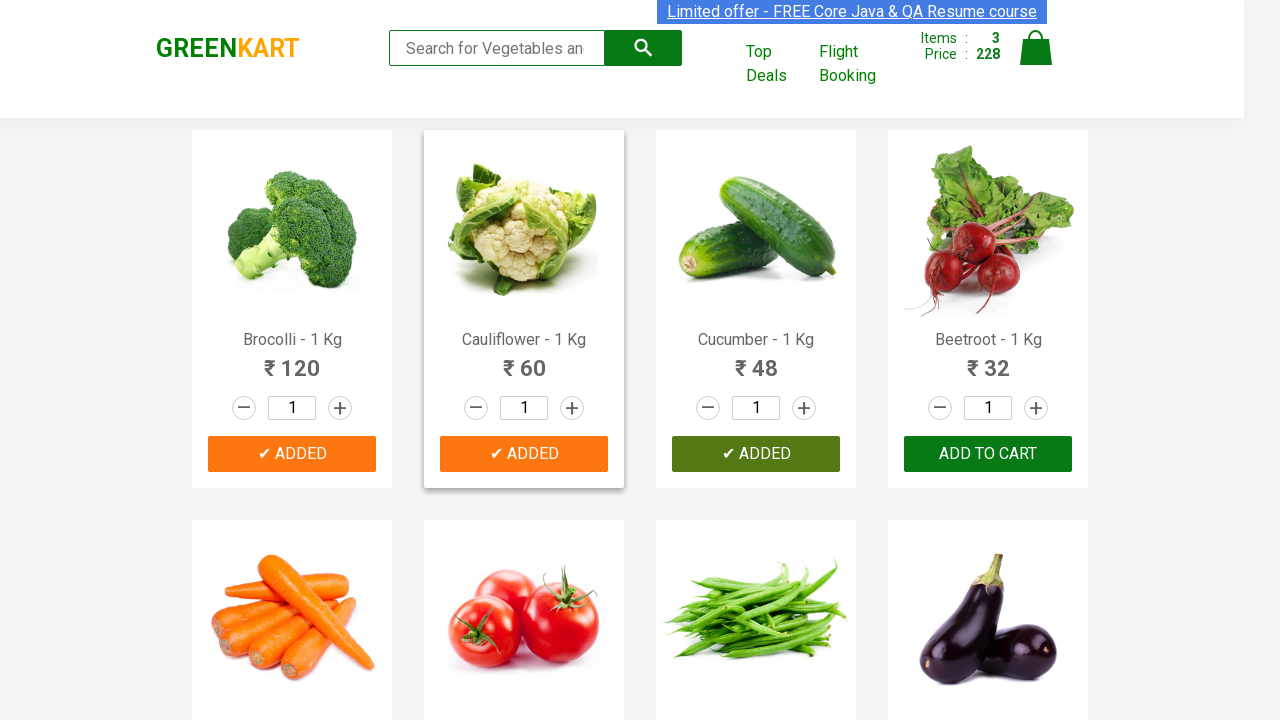

Clicked cart icon to open cart preview at (1036, 59) on xpath=//*[@class='cart-icon']
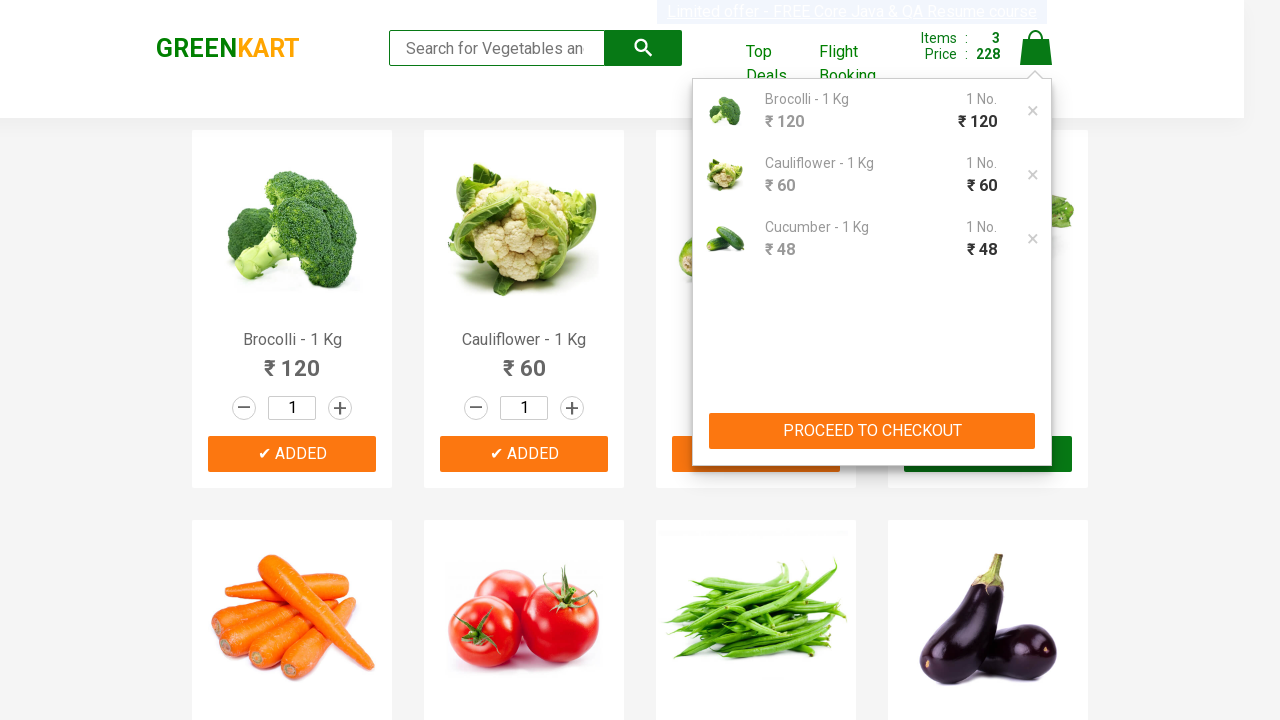

Cart preview loaded and cart items became visible
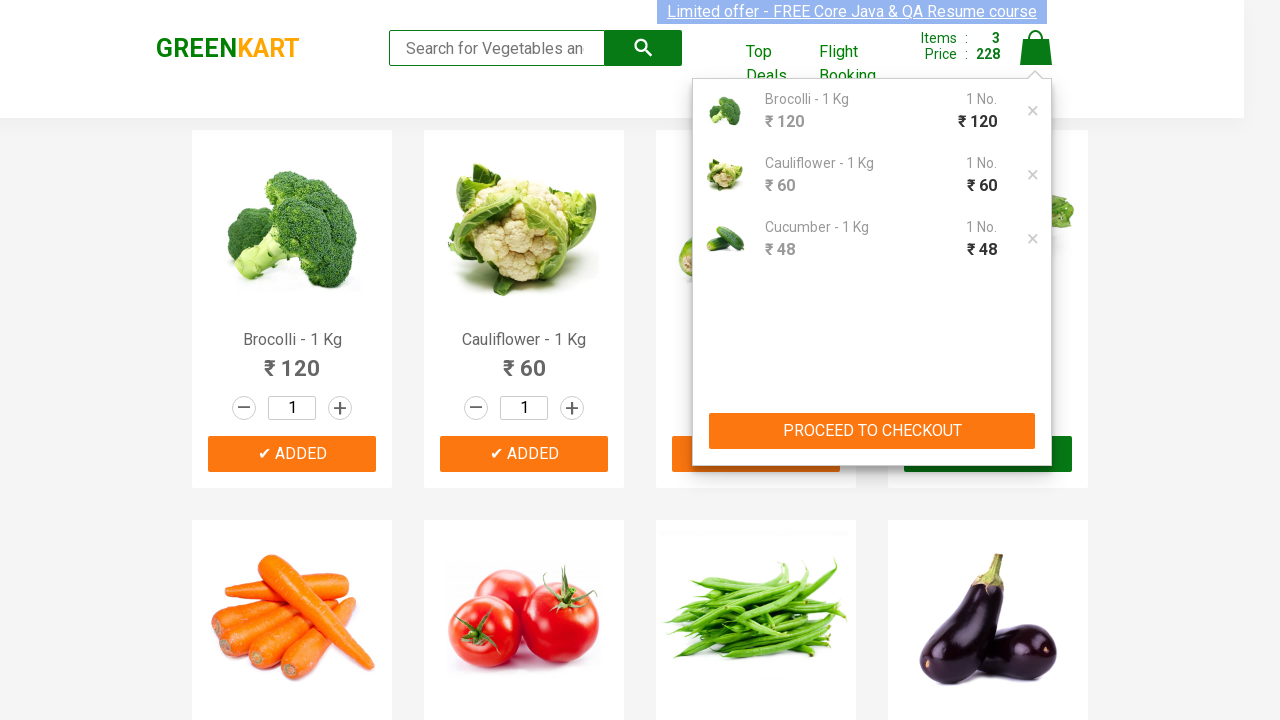

Verified cart contains 3 items as expected
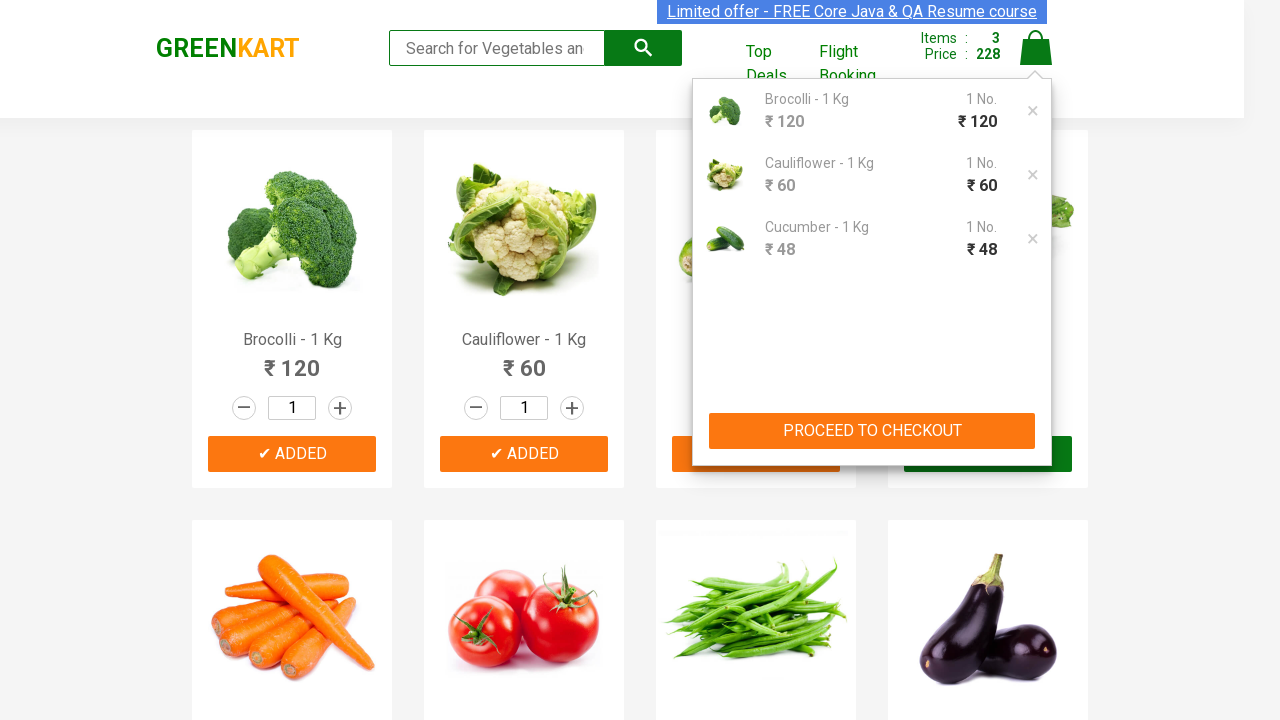

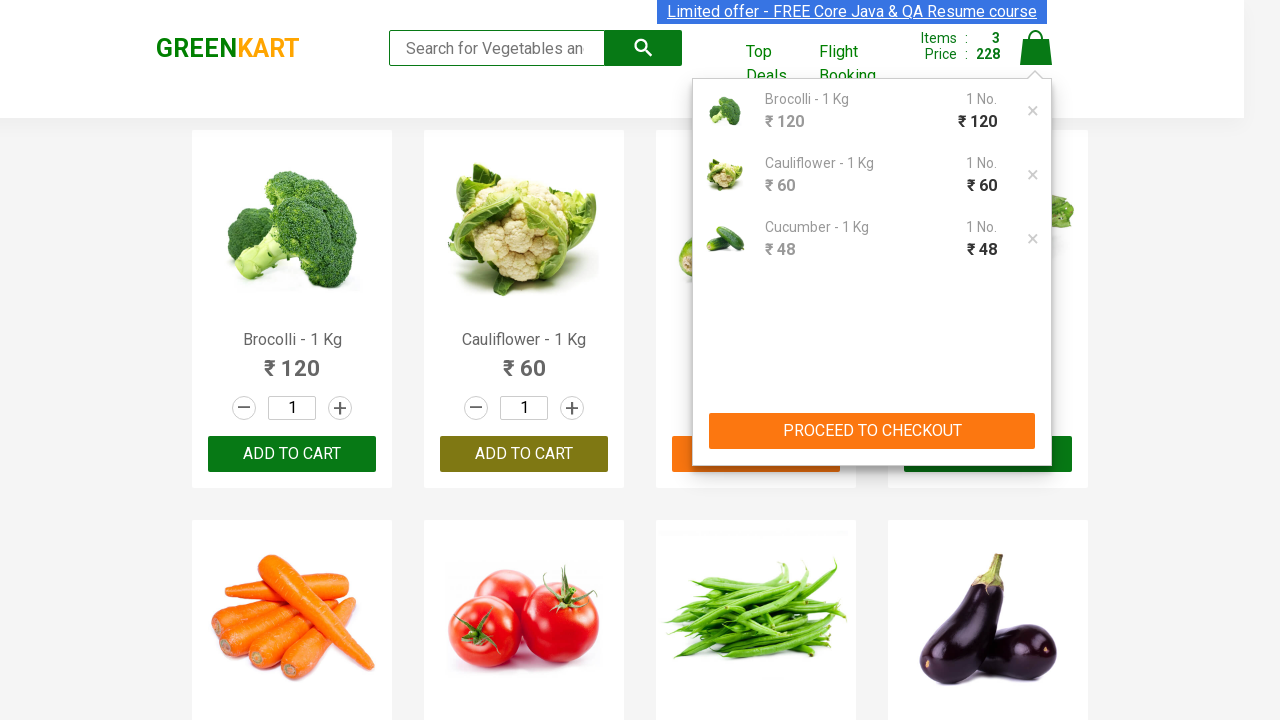